Tests that the "Getting Started" page contains an expected table of contents with specific navigation links

Starting URL: https://playwright.dev

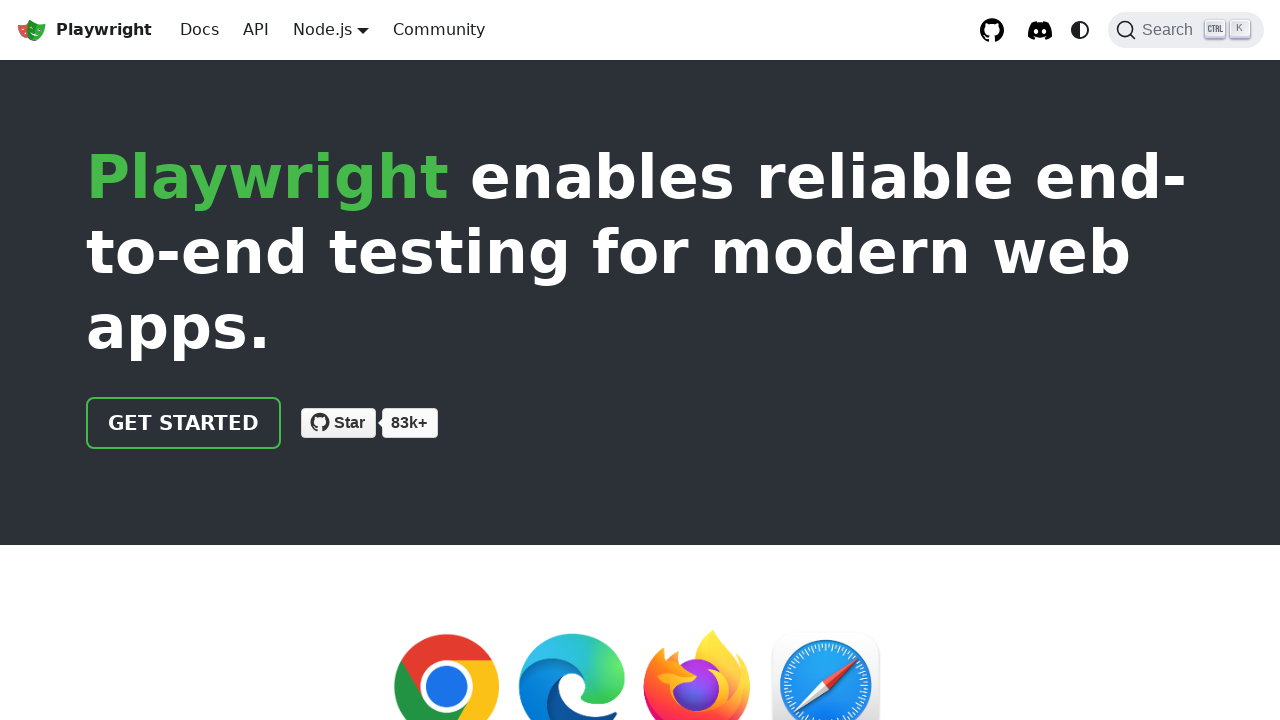

Clicked 'Get started' link at (184, 423) on a >> internal:has-text="Get started"i >> nth=0
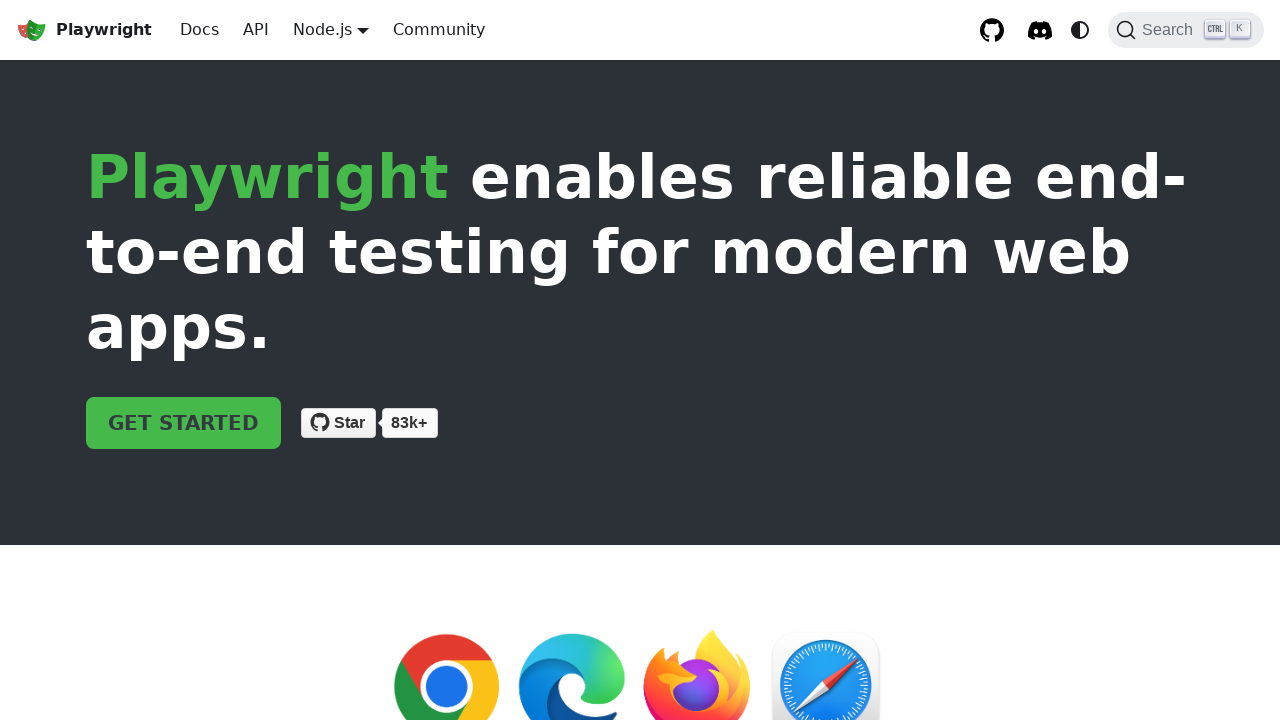

Installation header became visible
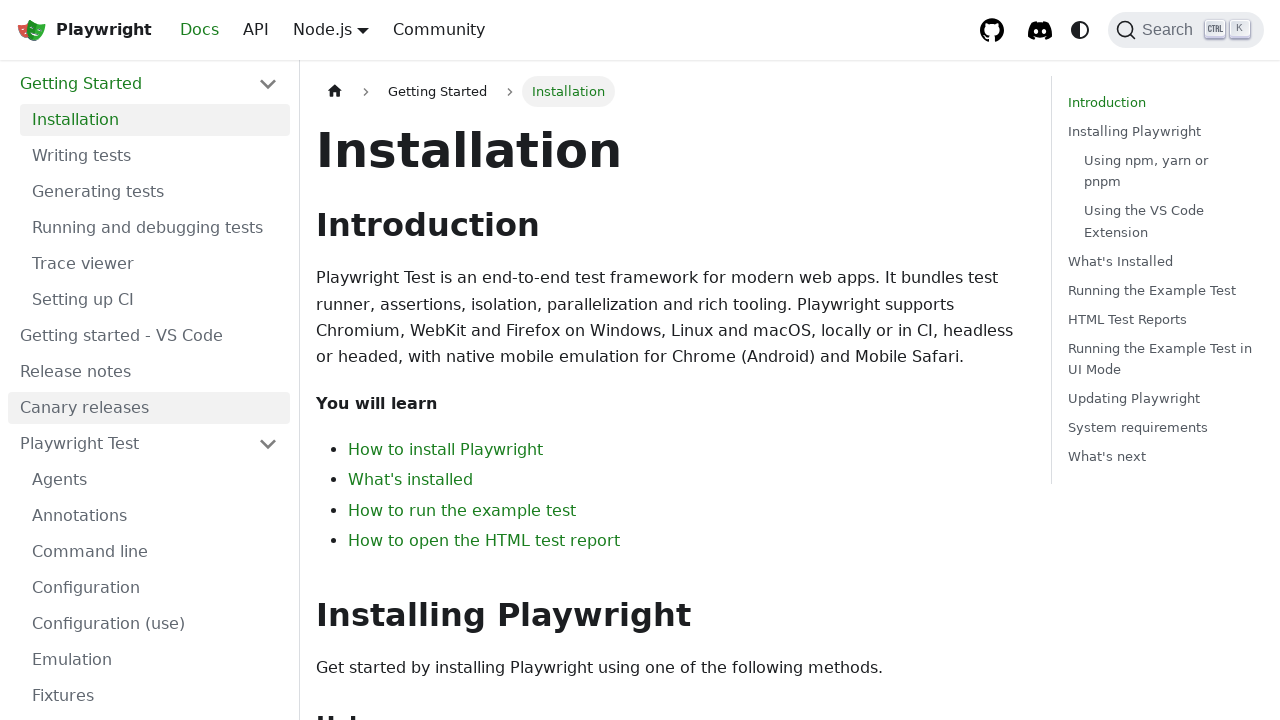

Table of contents with navigation links is present on Getting Started page
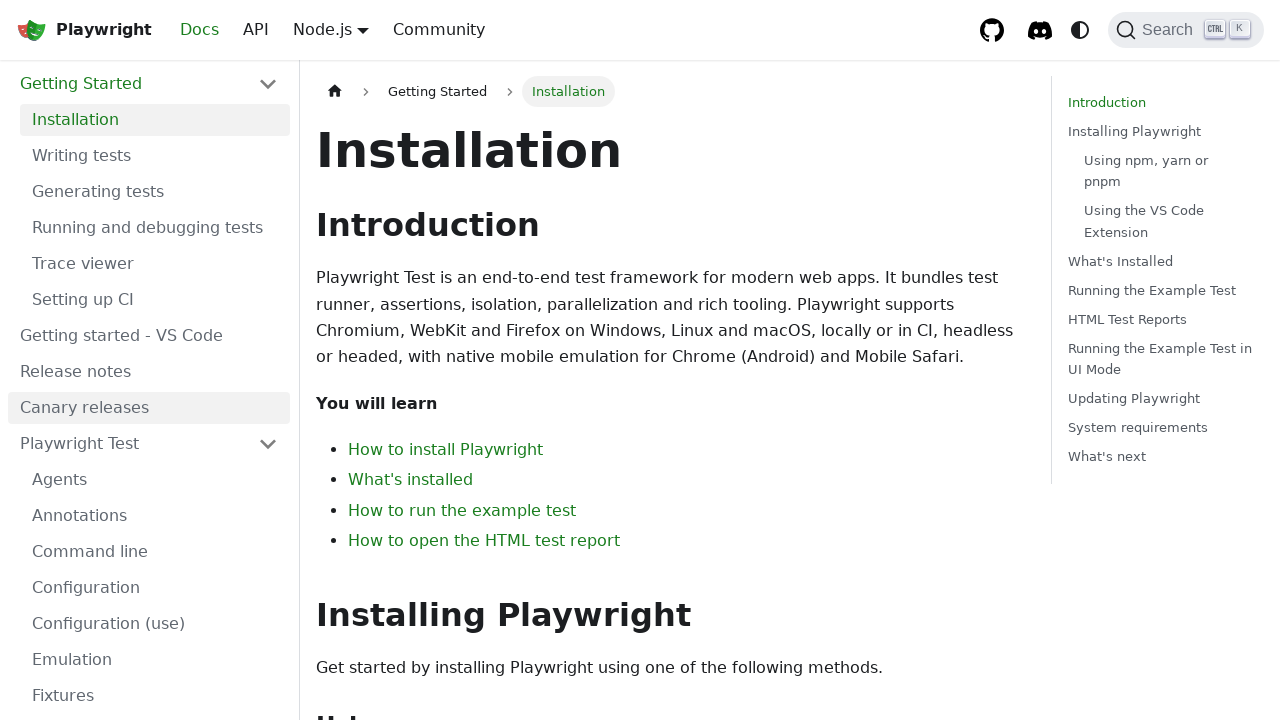

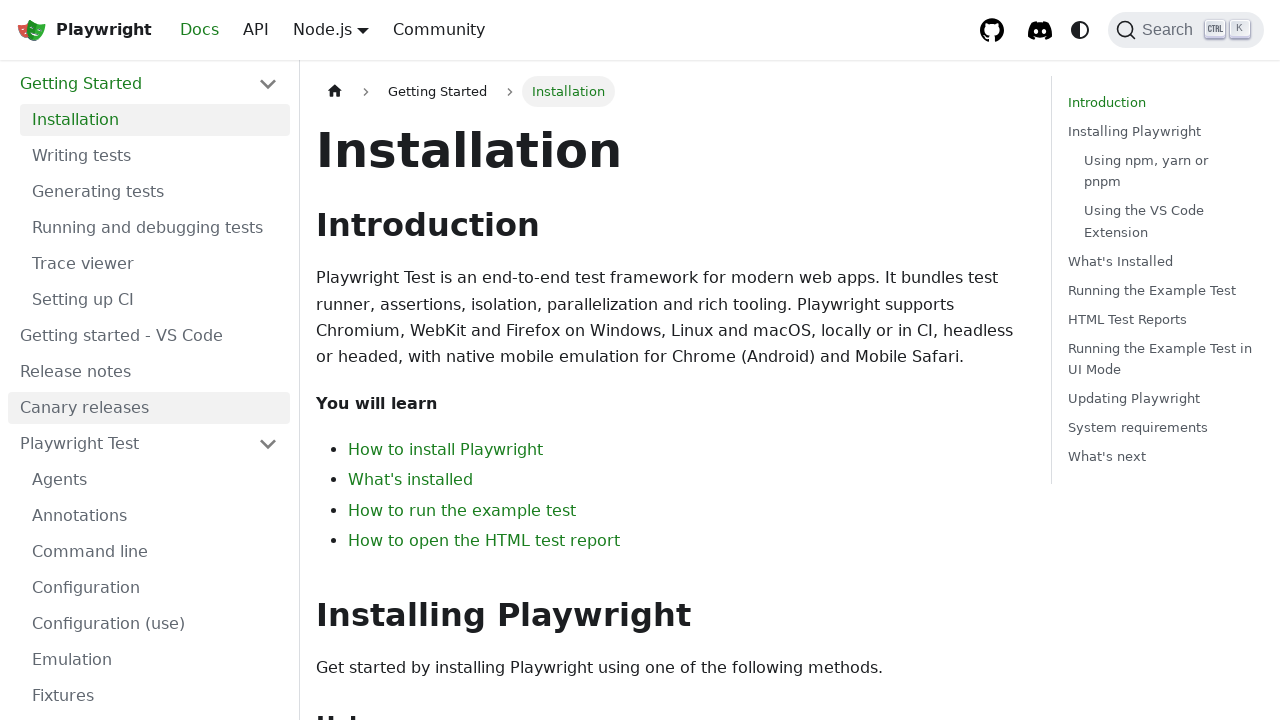